Navigates to GlobalSQA sample page test and clicks on a menu item element

Starting URL: https://www.globalsqa.com/samplepagetest/

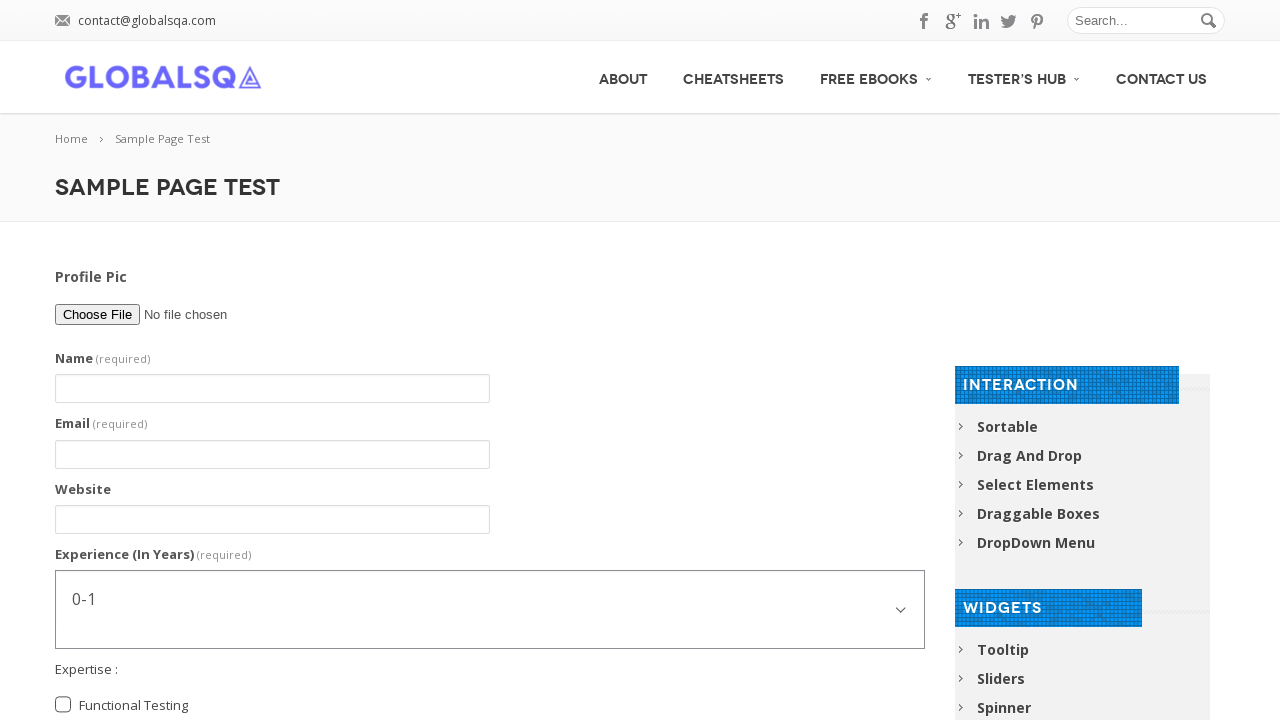

Navigated to GlobalSQA sample page test
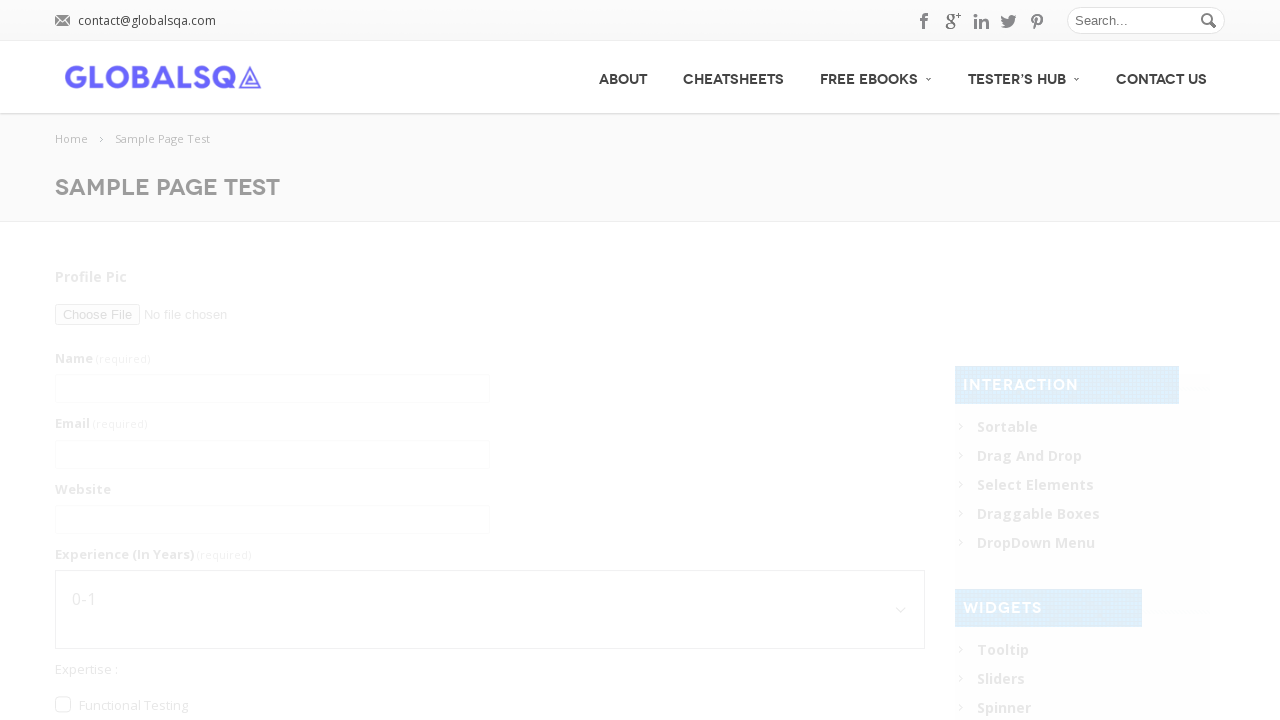

Clicked on menu item element at (876, 76) on li#menu-item-7128
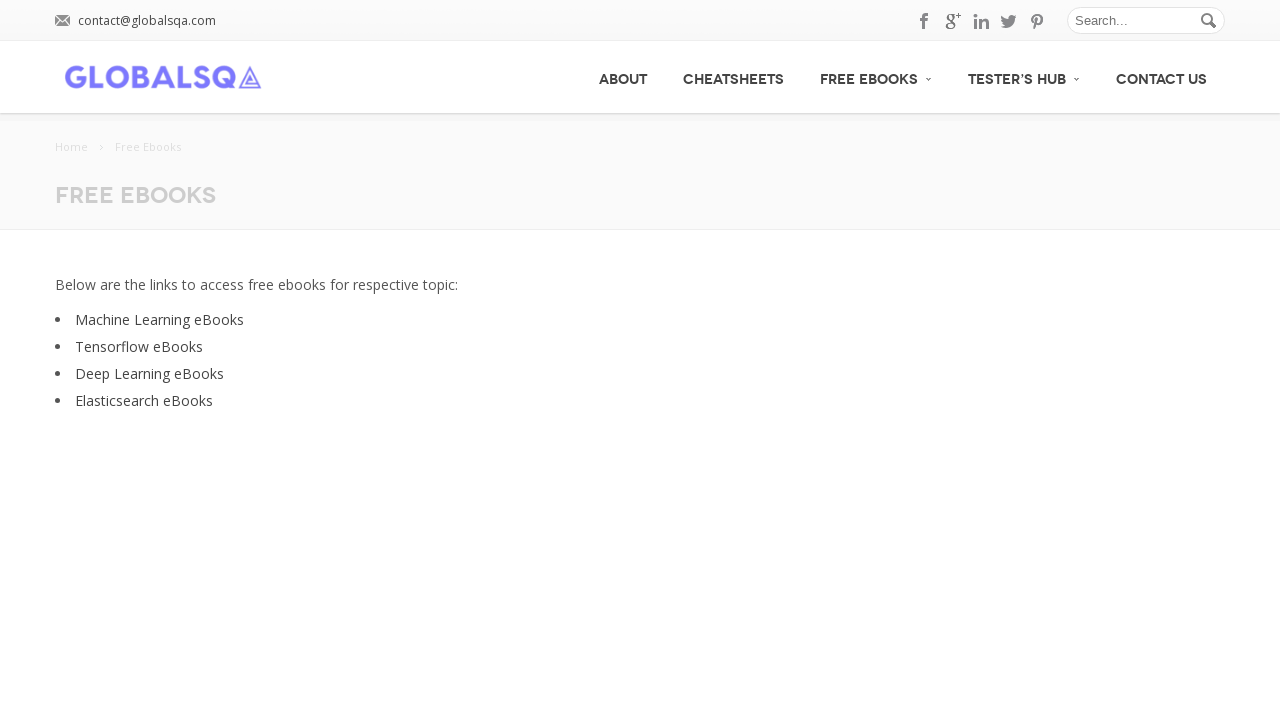

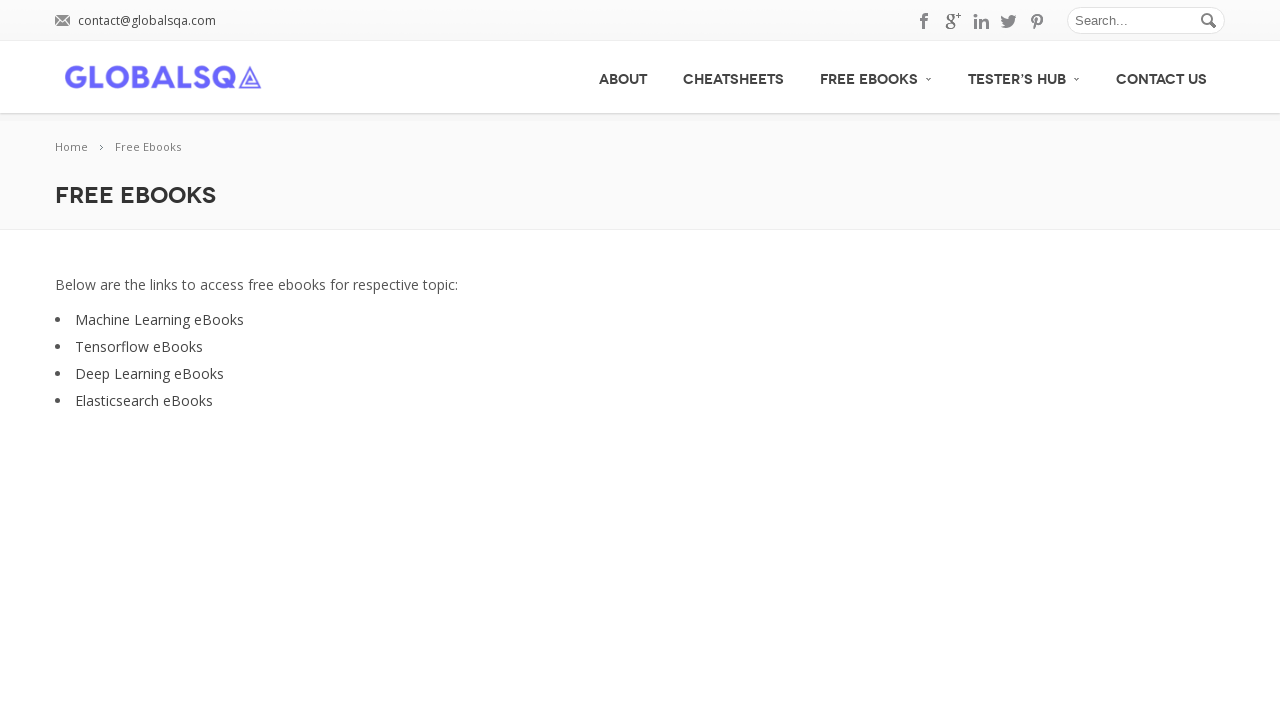